Tests search functionality by clicking search, entering a query, and verifying navigation to search results

Starting URL: https://github.com

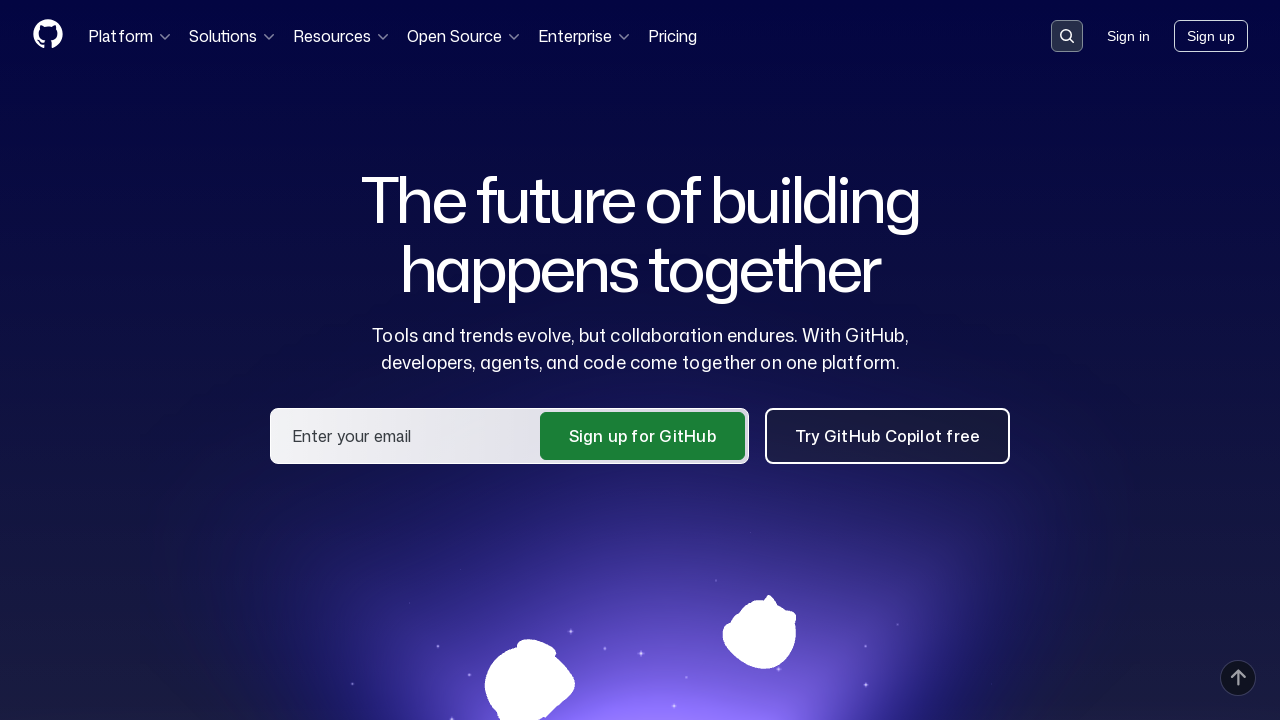

Clicked search button to open search input at (1067, 36) on button[data-target='qbsearch-input.inputButton']
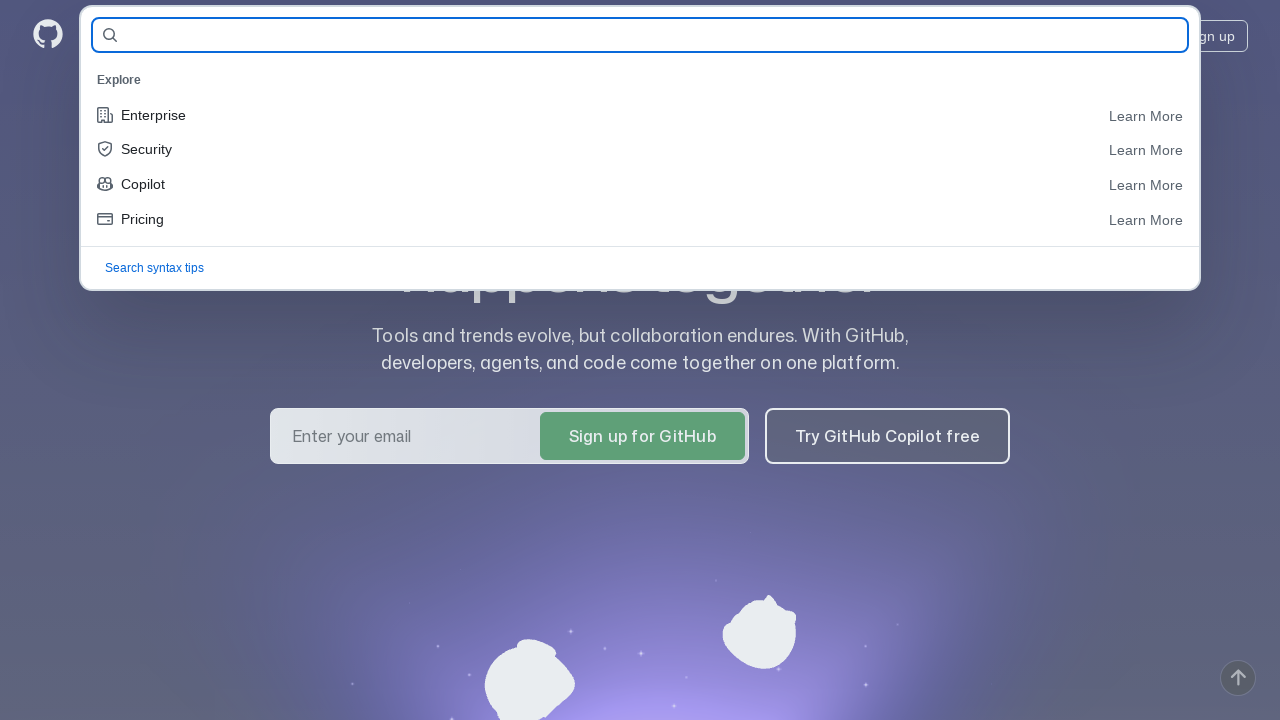

Filled search field with 'playwright-automation' on input[name='query-builder-test']
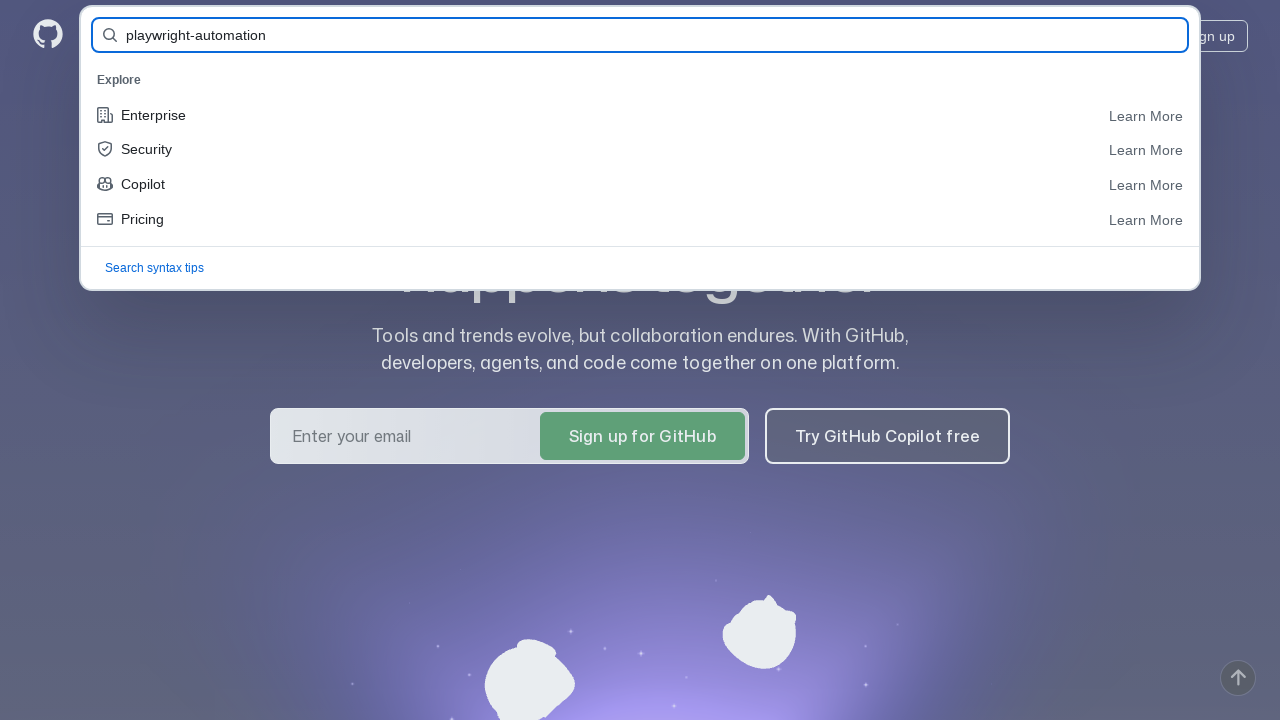

Pressed Enter to submit search query
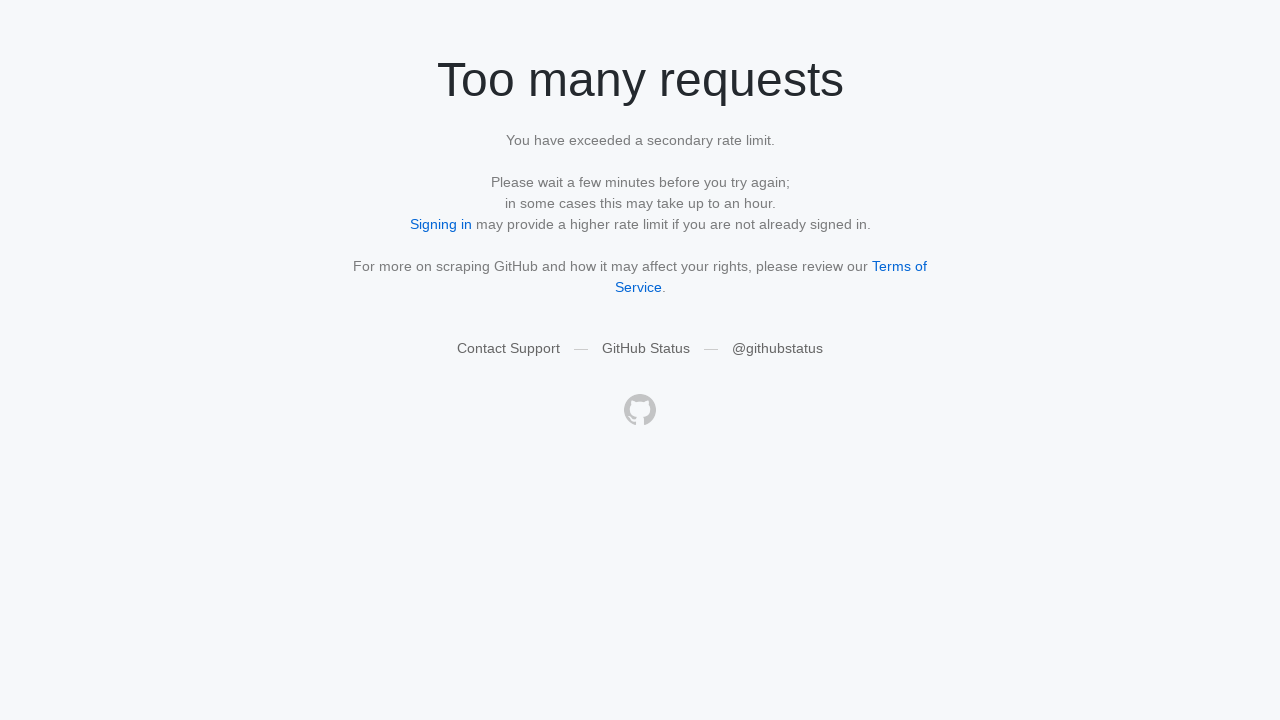

Navigated to search results page for 'playwright-automation'
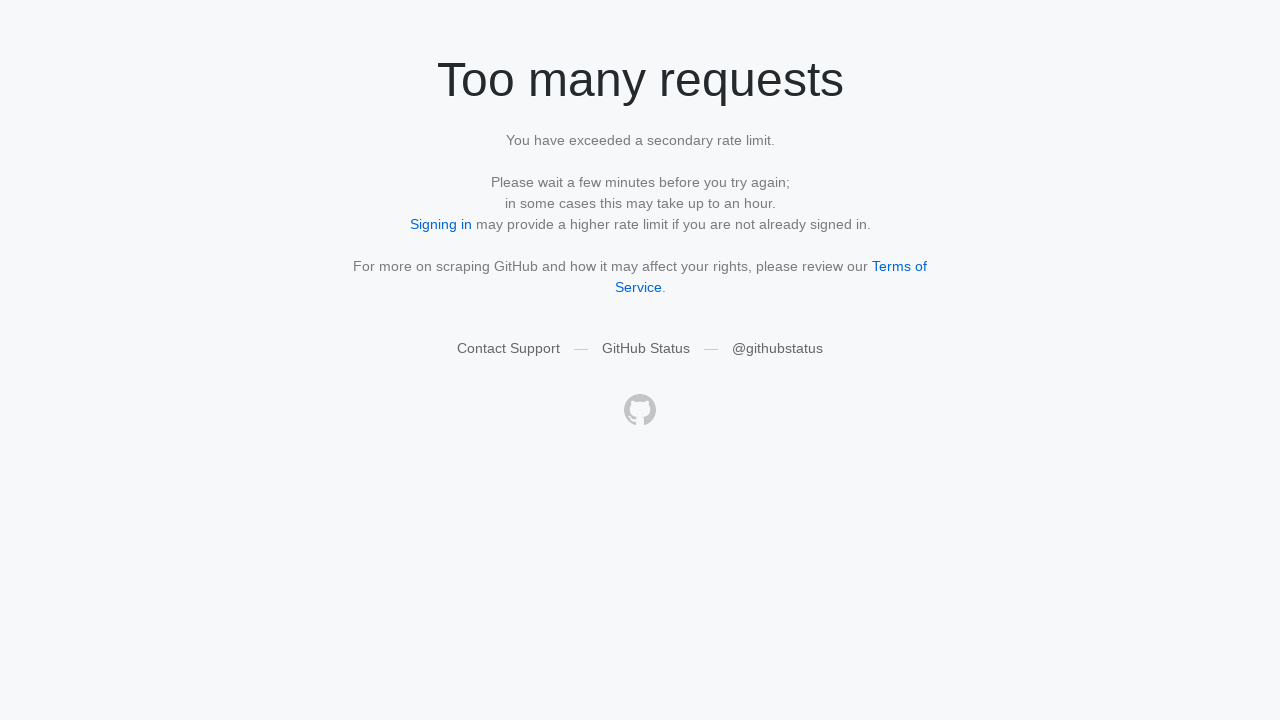

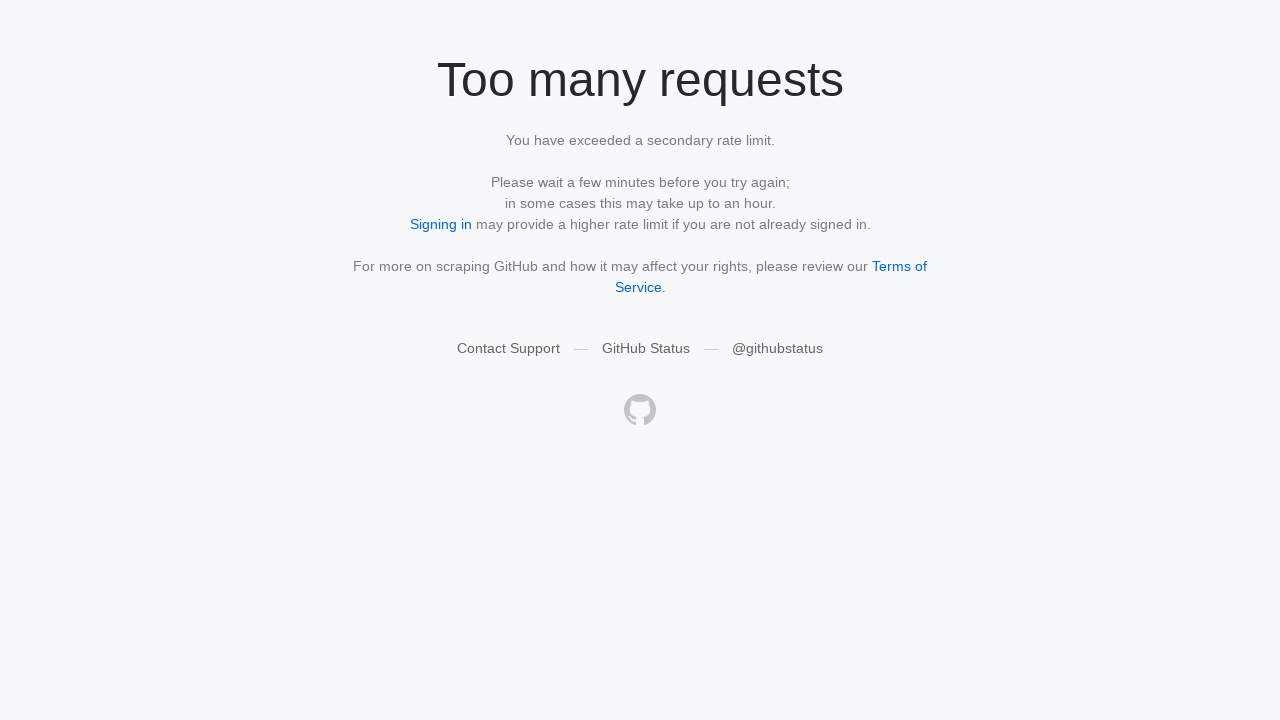